Tests adding exactly two elements and verifying the count

Starting URL: https://the-internet.herokuapp.com/add_remove_elements/

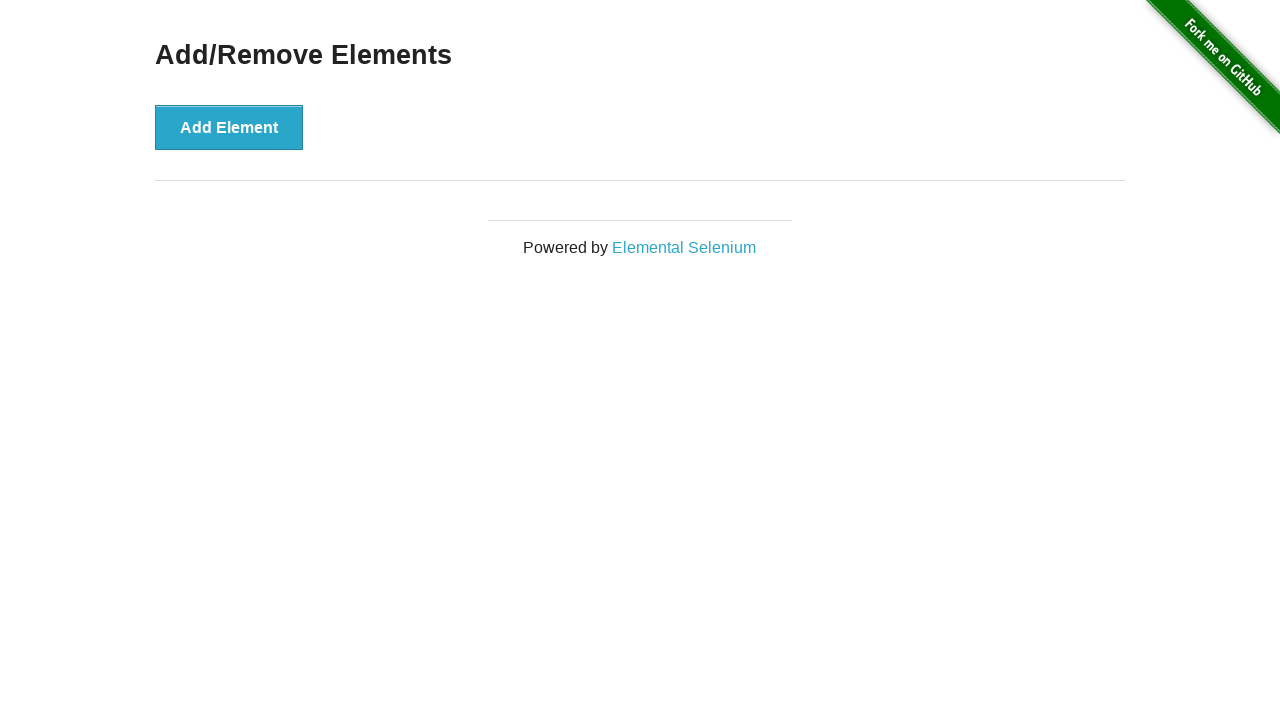

Navigated to add/remove elements page
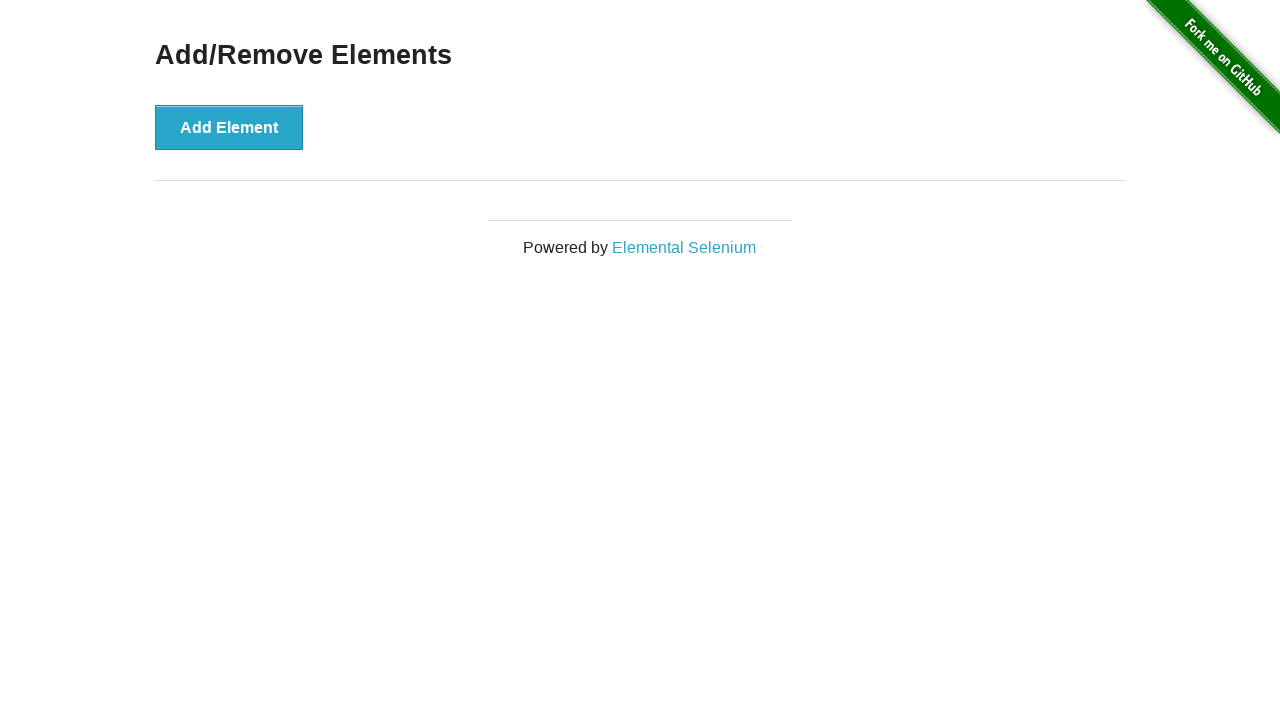

Clicked Add Element button (first time) at (229, 127) on text=Add Element
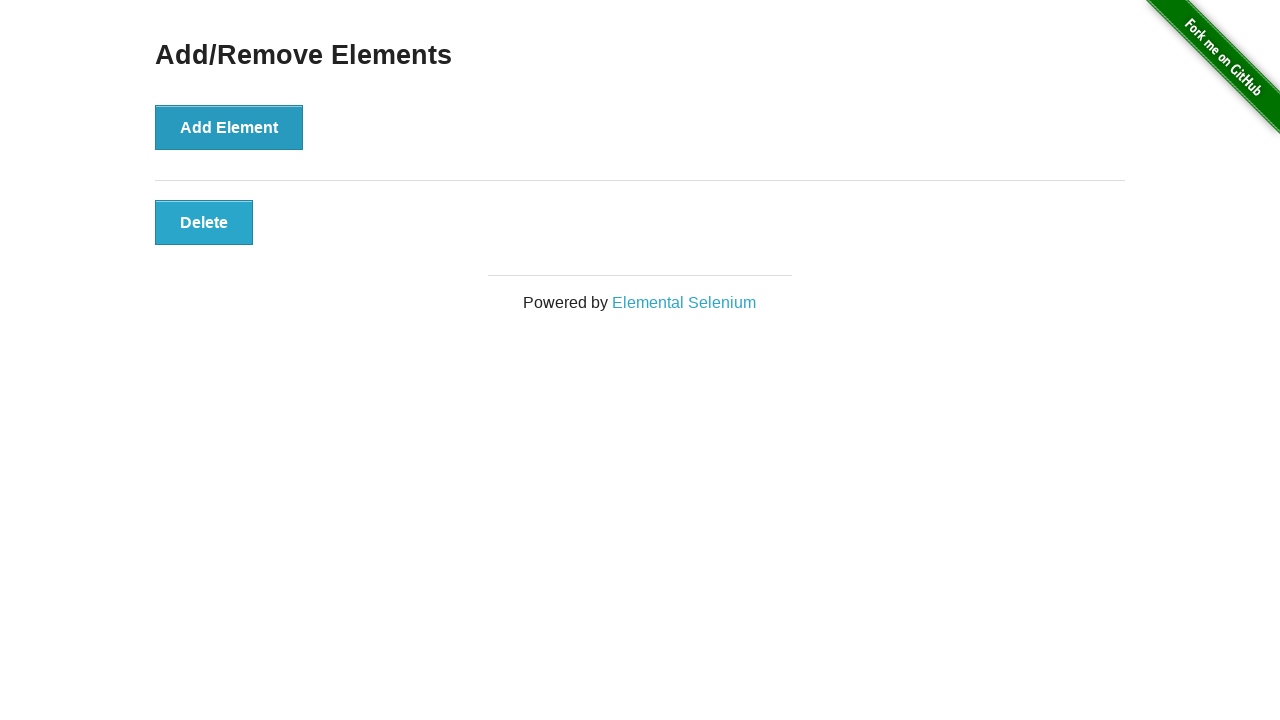

Clicked Add Element button (second time) at (229, 127) on text=Add Element
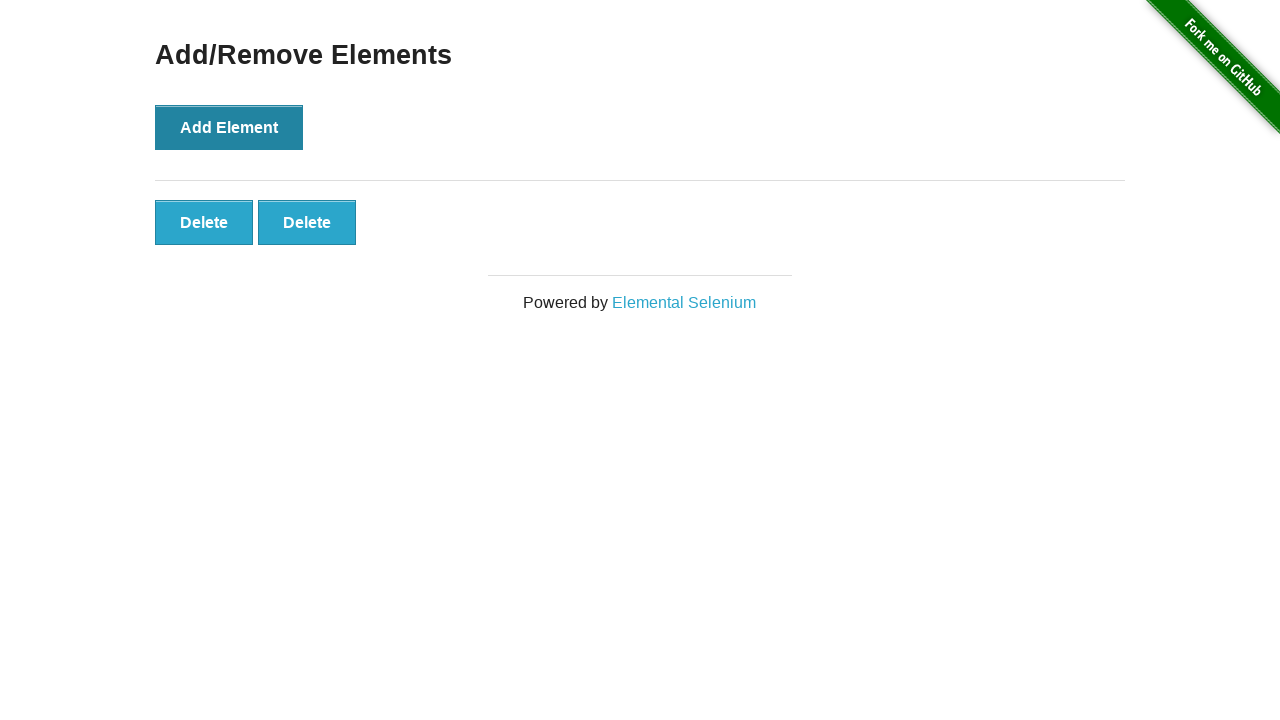

Waited for added elements to be visible
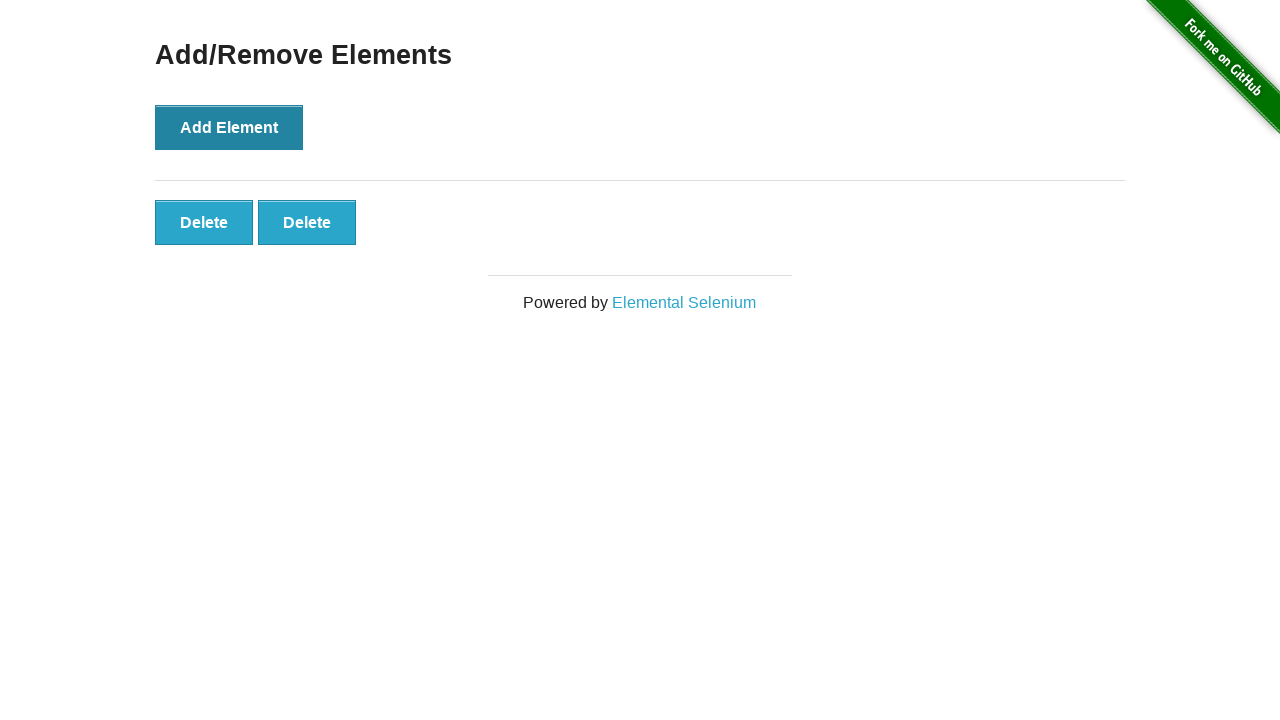

Verified that exactly 2 elements were added
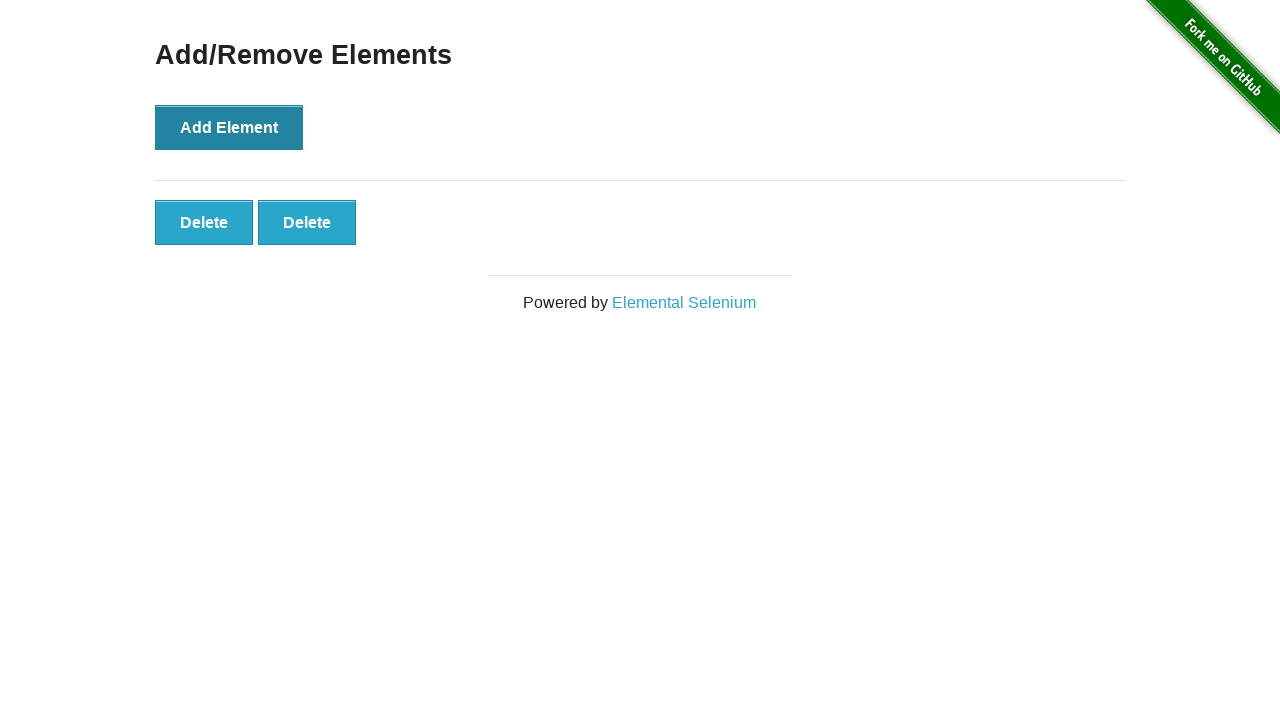

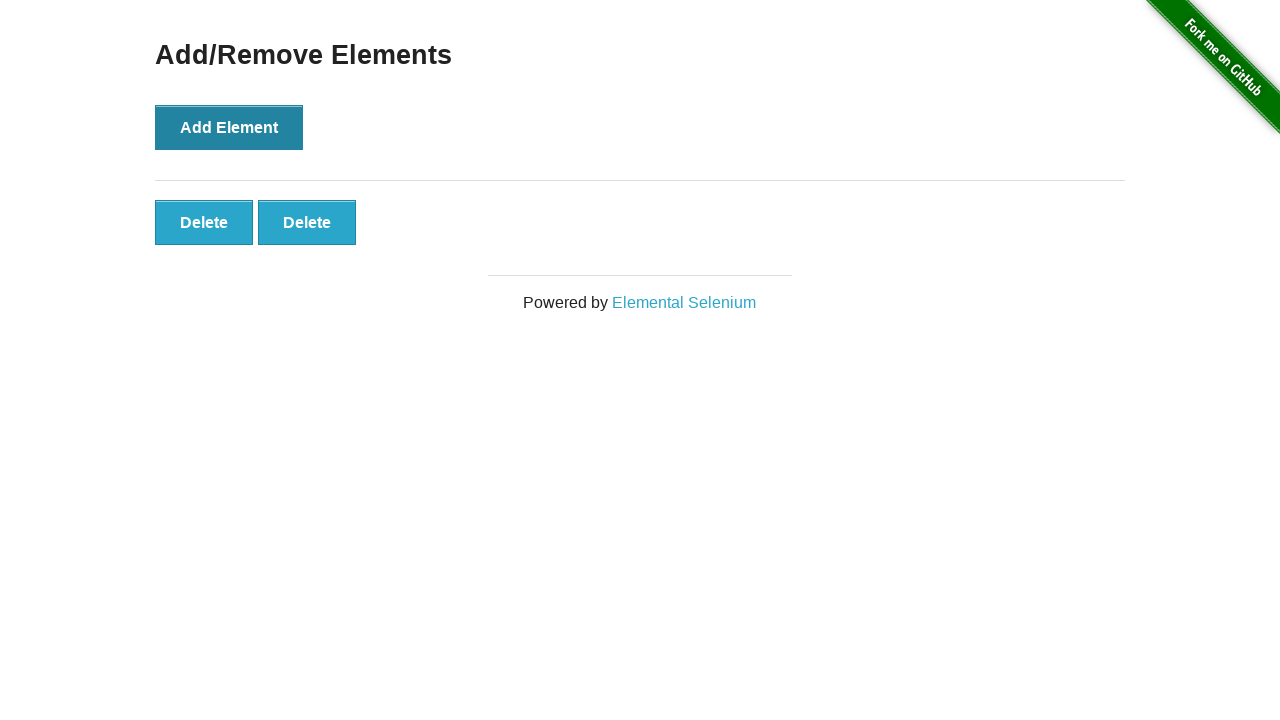